Tests radio button functionality on demoqa.com by clicking Yes and Impressive radio buttons and verifying the selection messages, also verifies No radio is disabled

Starting URL: https://demoqa.com/

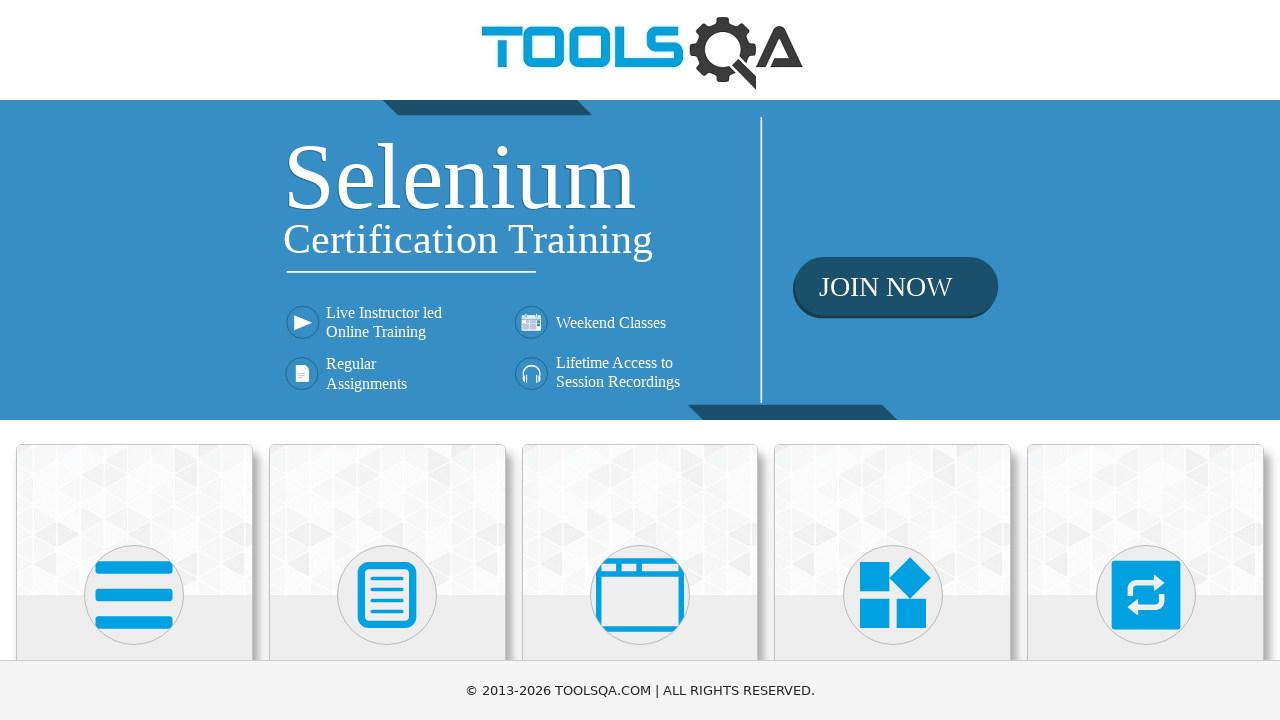

Clicked on Elements category card at (134, 520) on .category-cards .card:first-child
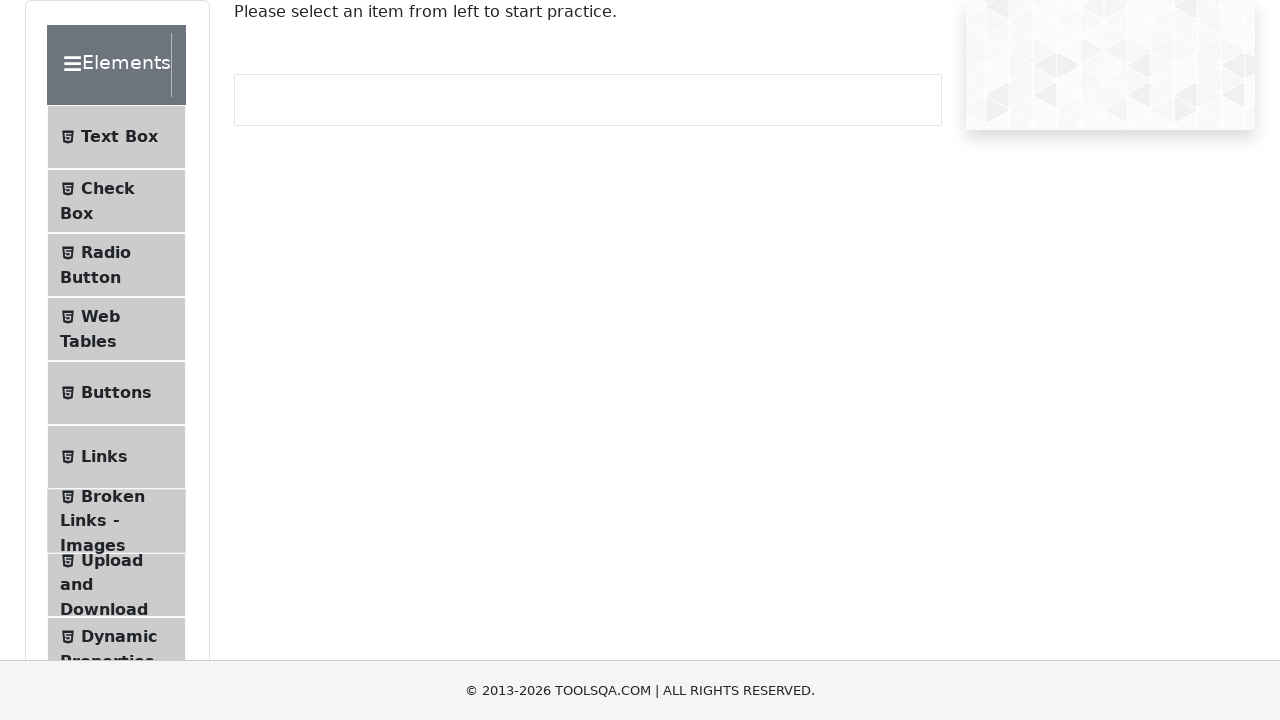

Clicked on Radio Button menu item at (106, 252) on text=Radio Button
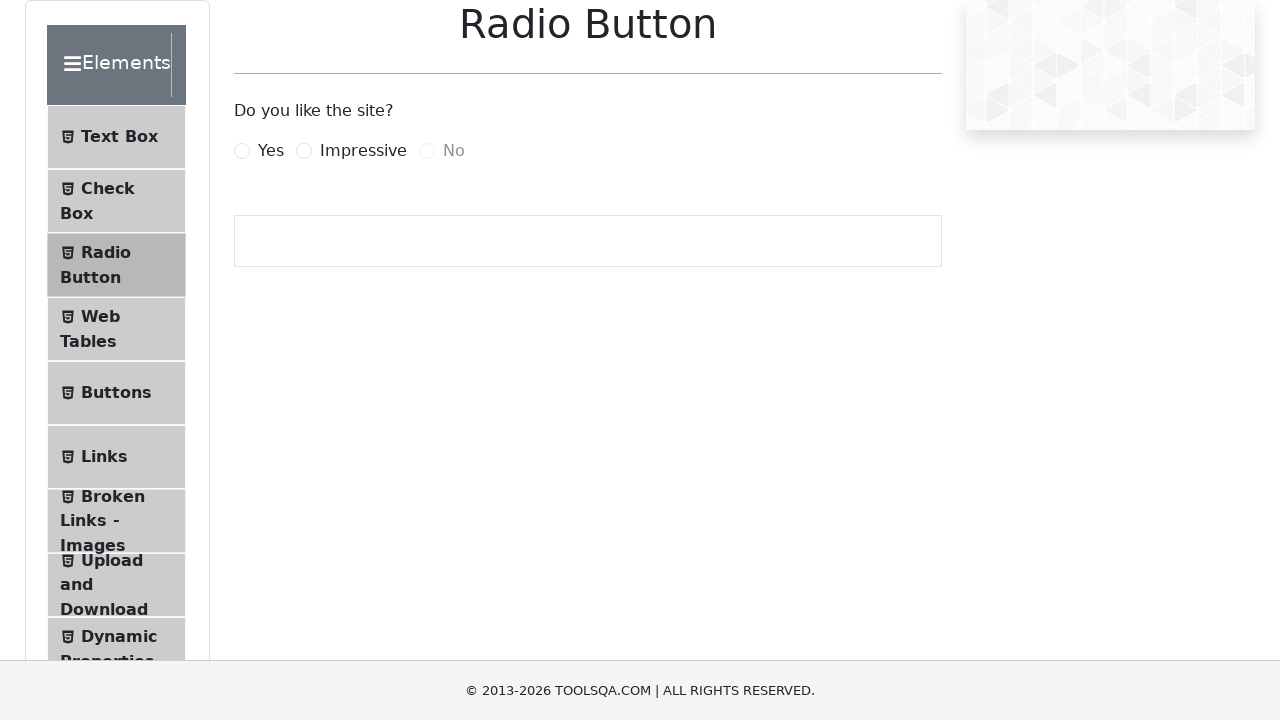

Clicked Yes radio button at (271, 151) on label[for='yesRadio']
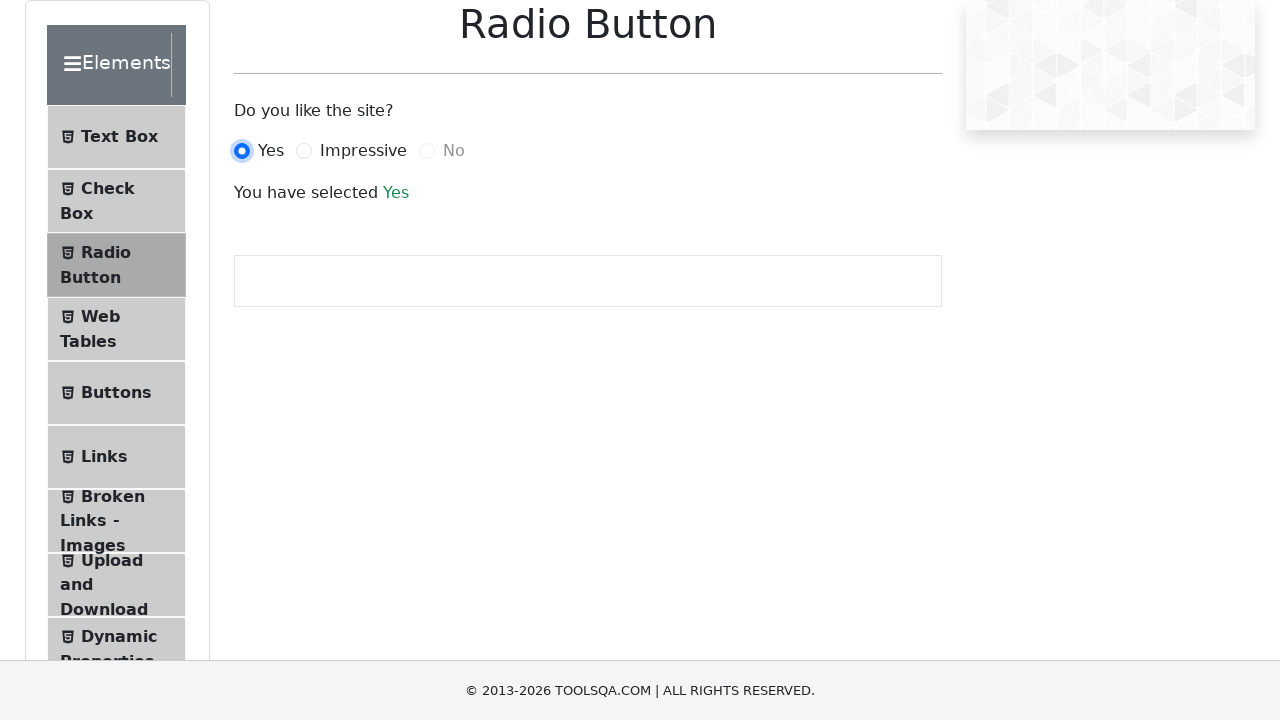

Waited for success message to appear
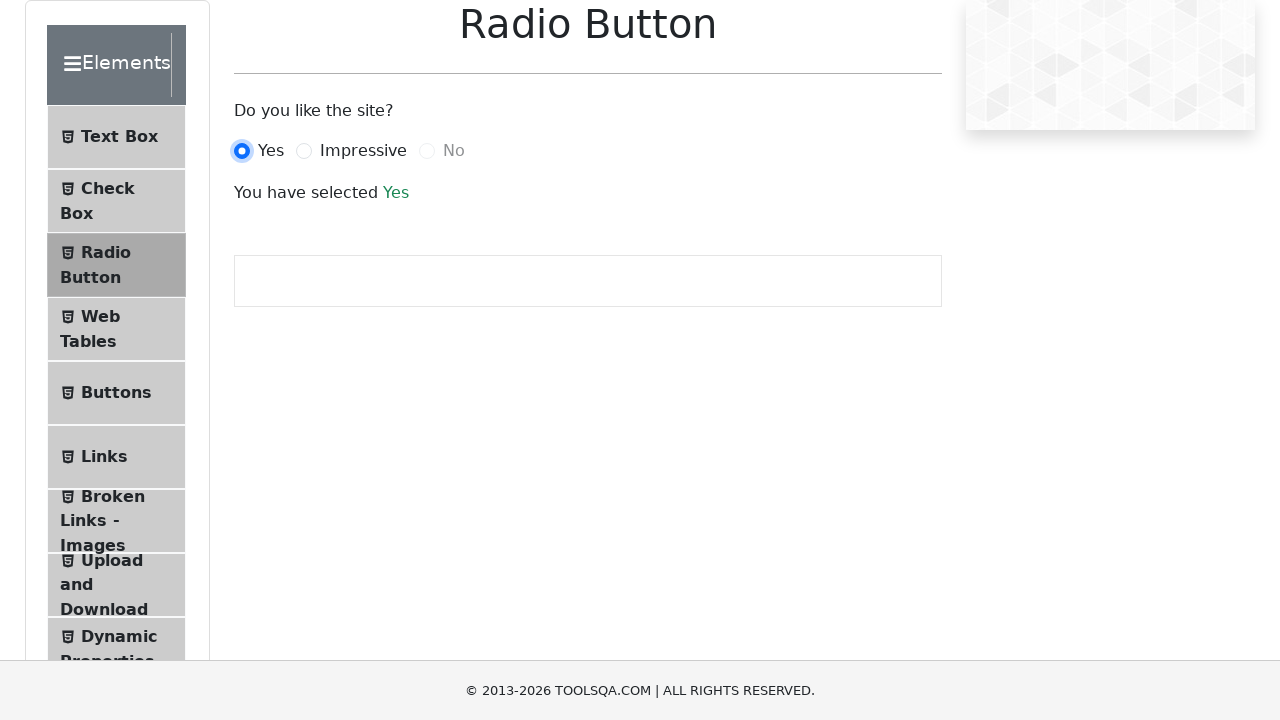

Verified 'You have selected Yes' message is displayed
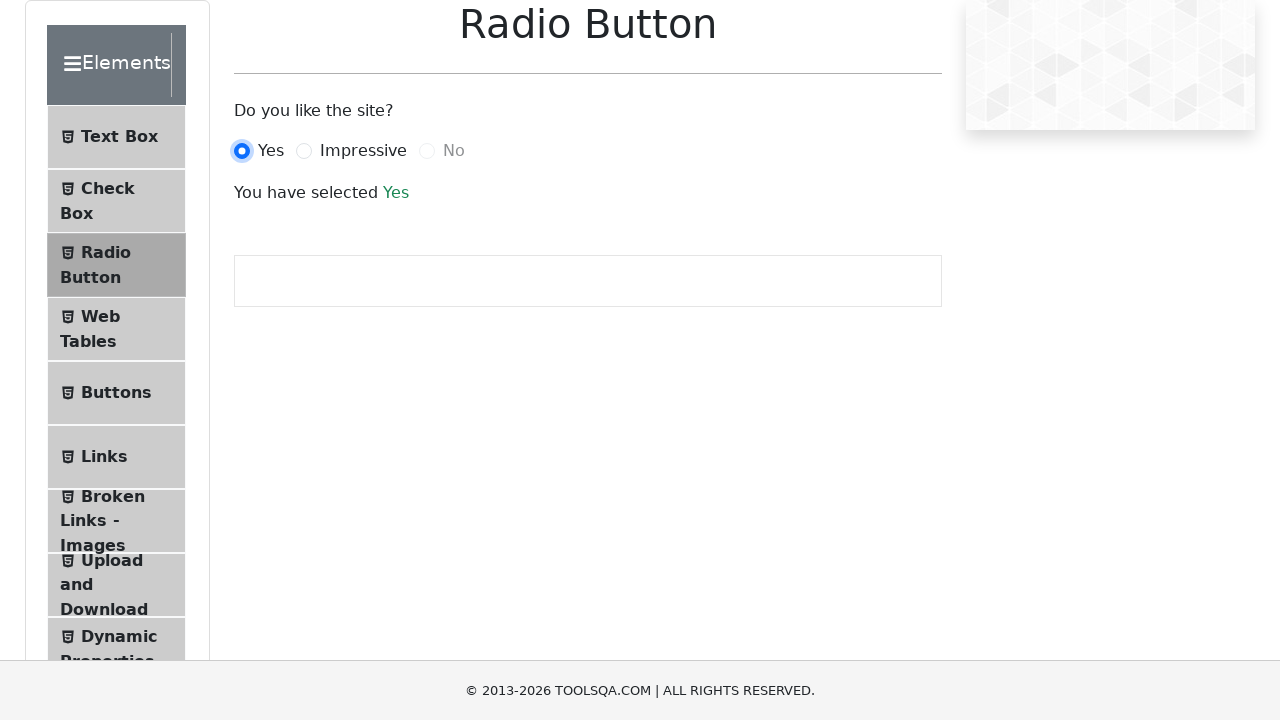

Clicked Impressive radio button at (363, 151) on label[for='impressiveRadio']
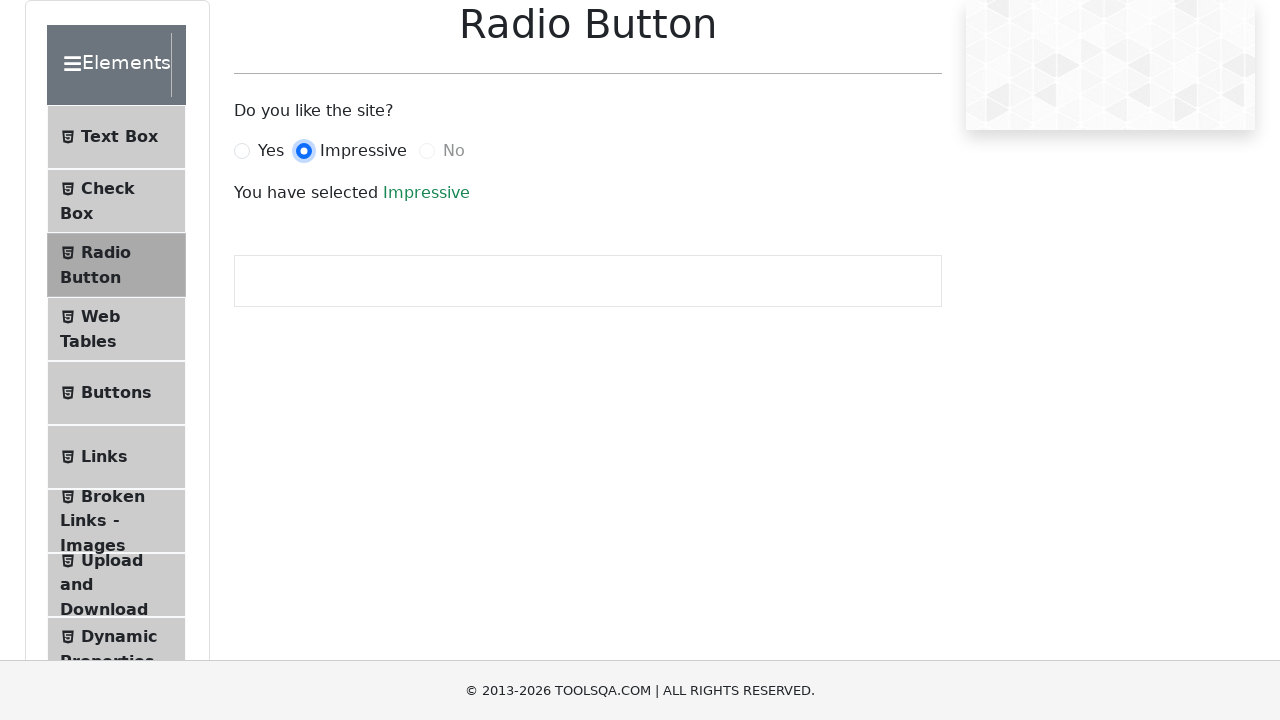

Verified 'You have selected Impressive' message is displayed
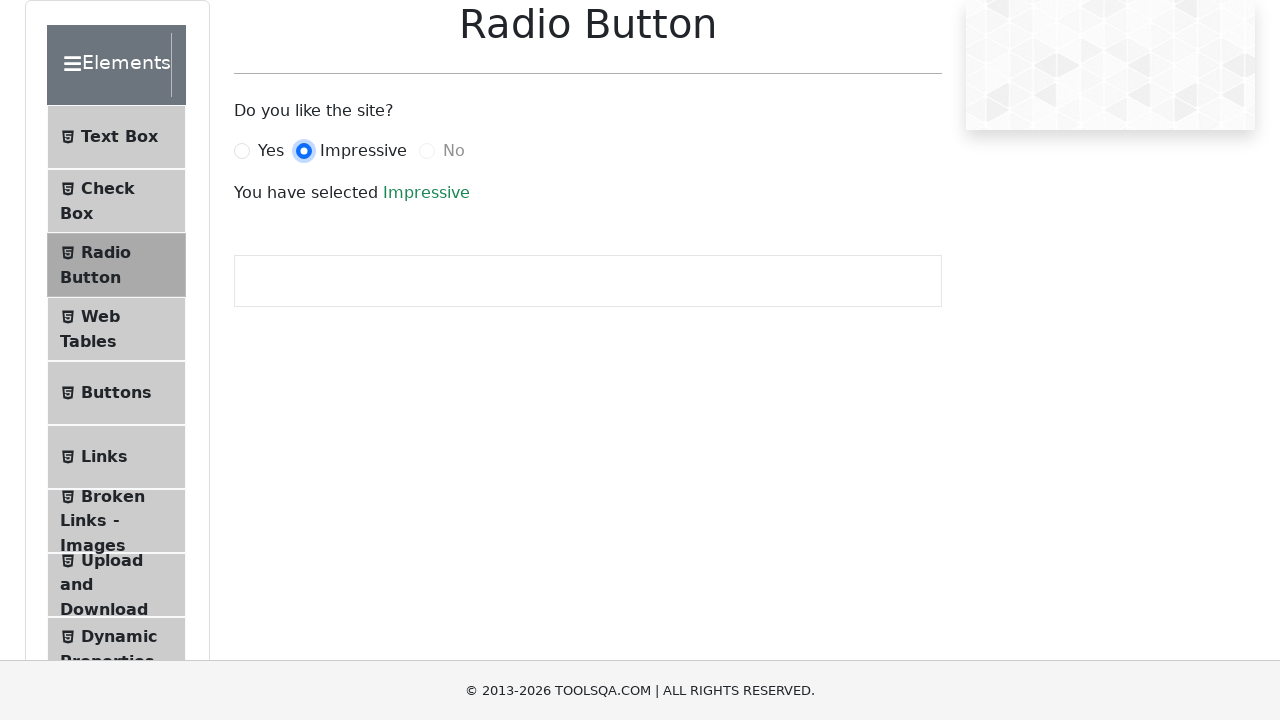

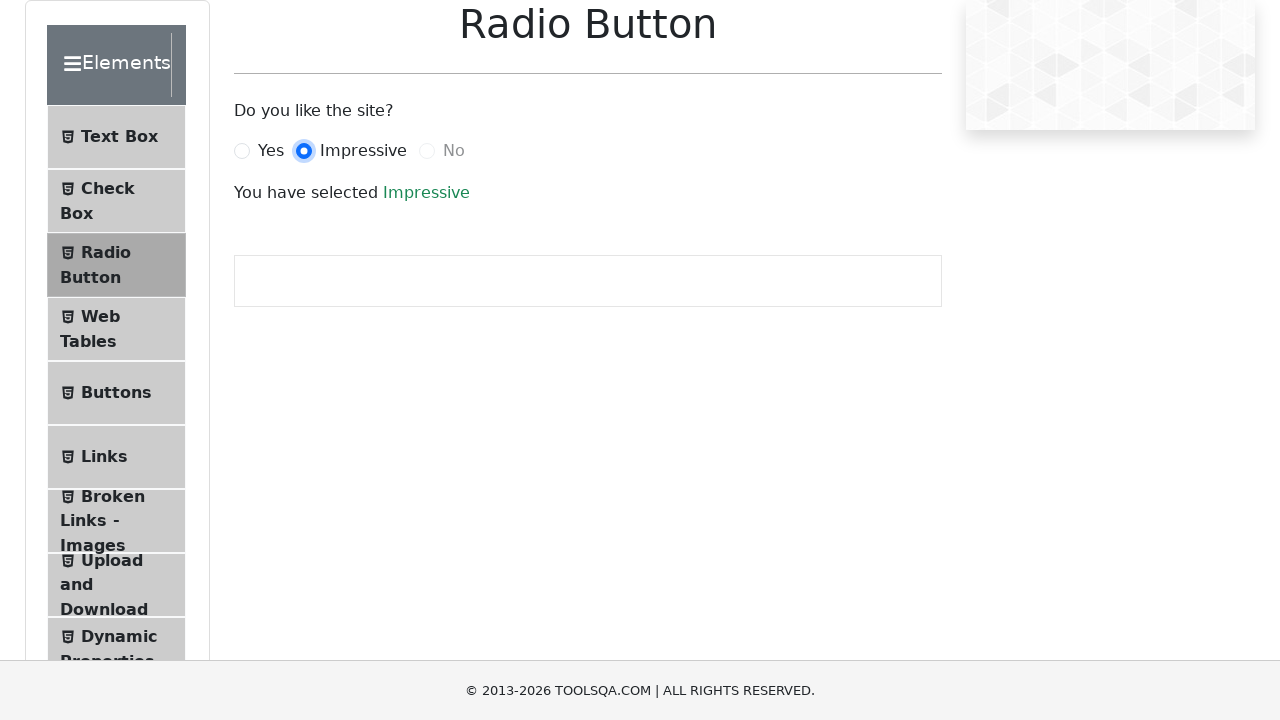